Tests marking a todo item as complete by clicking the toggle checkbox, then verifying it appears in the Completed filter

Starting URL: https://todomvc.com/examples/angular/dist/browser/#/all

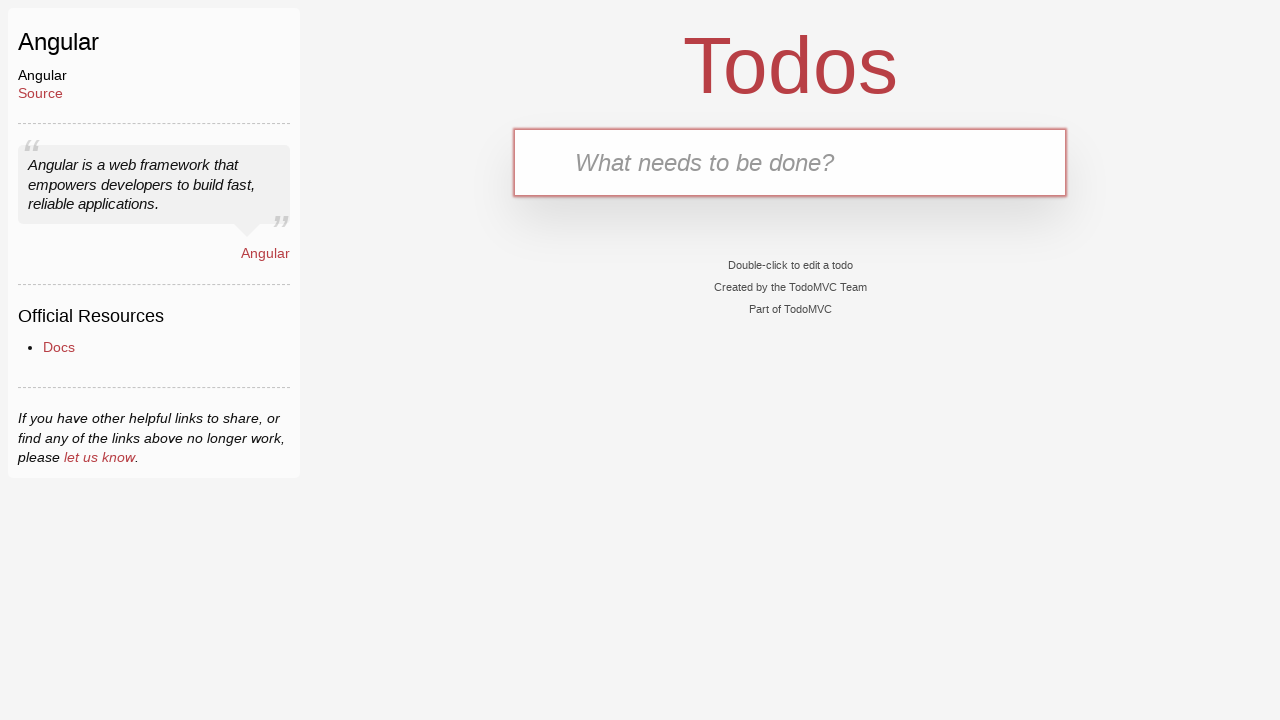

Clicked on the new todo input field at (790, 162) on .new-todo
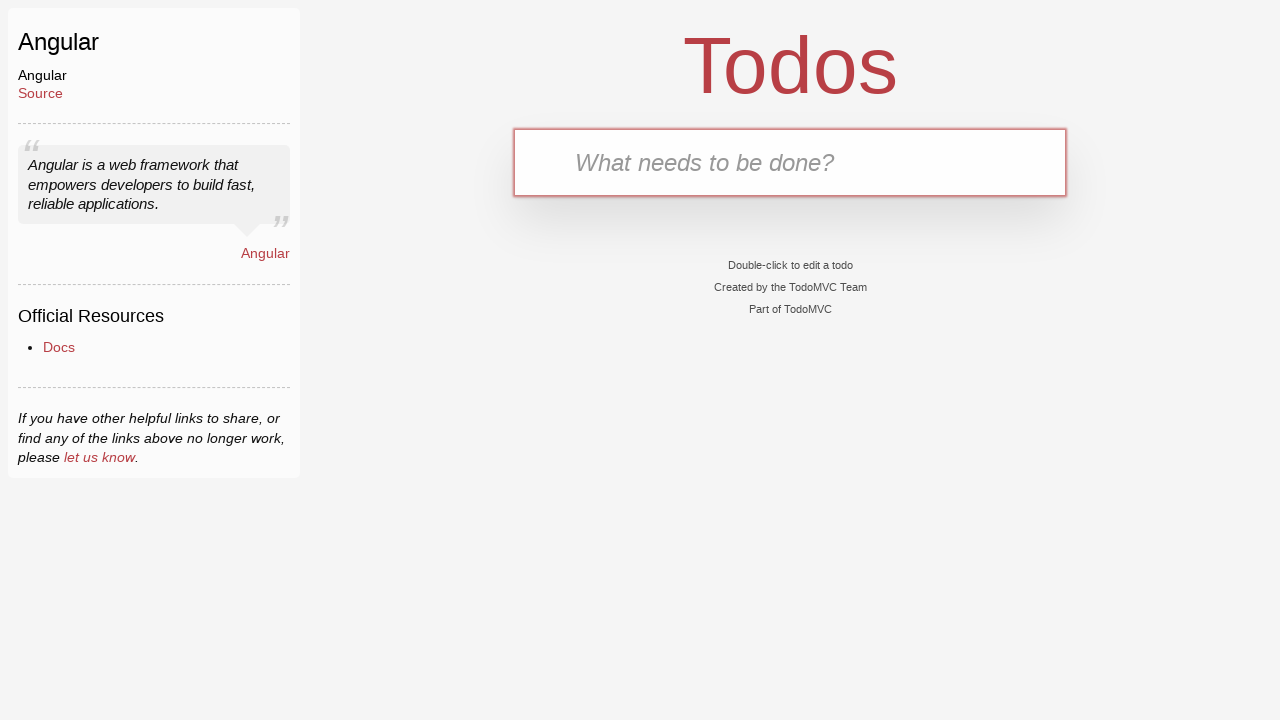

Filled new todo input with 'buy milk' on .new-todo
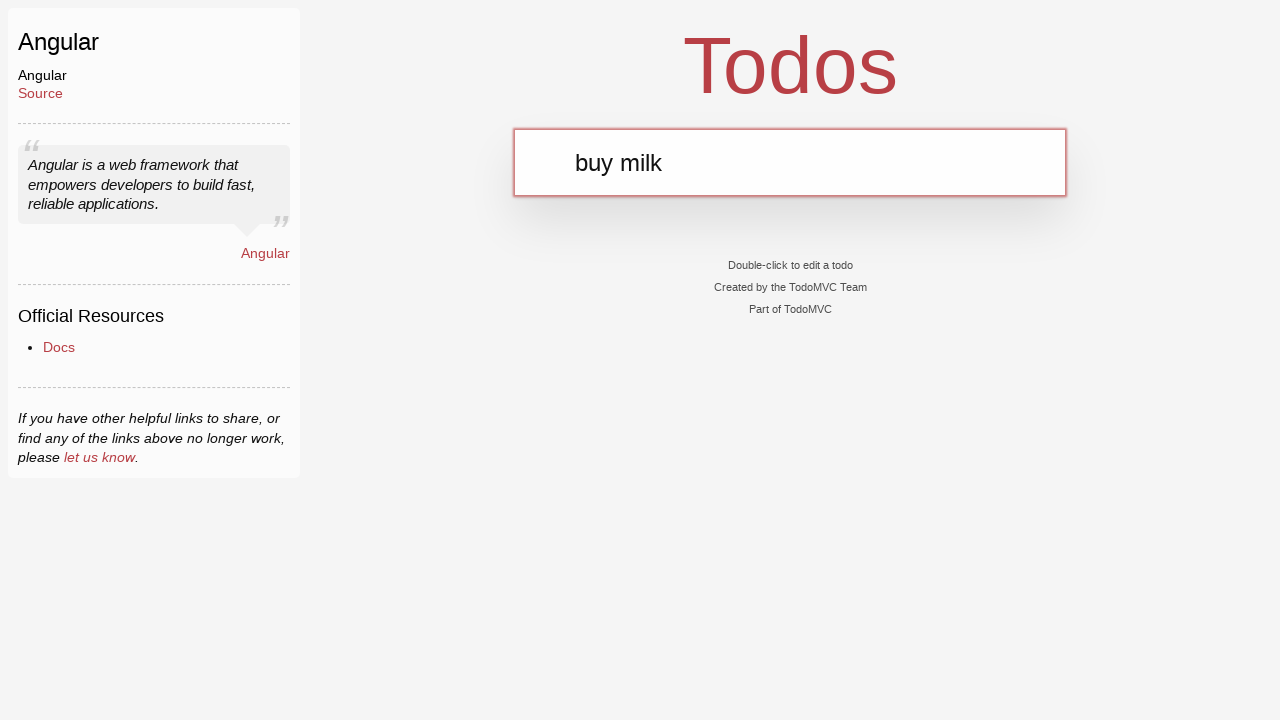

Pressed Enter to add the todo item on .new-todo
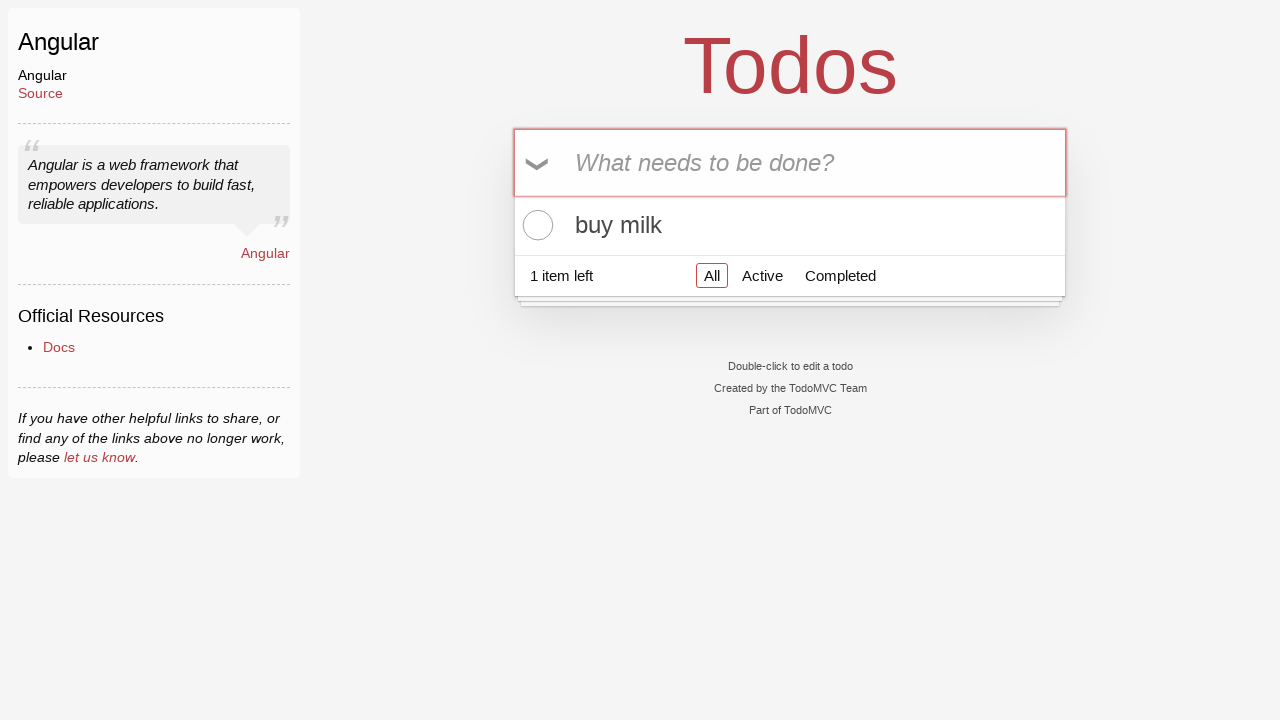

Todo item appeared in the list
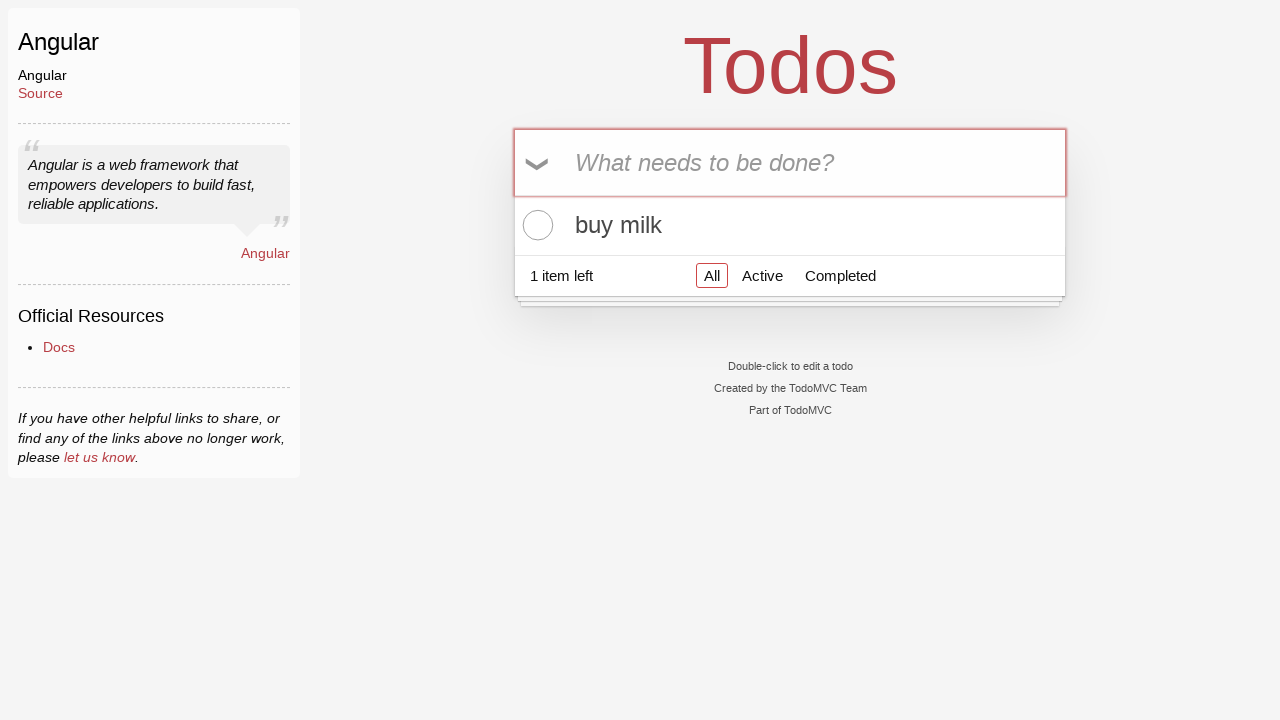

Clicked the toggle checkbox to mark todo as complete at (535, 225) on .toggle
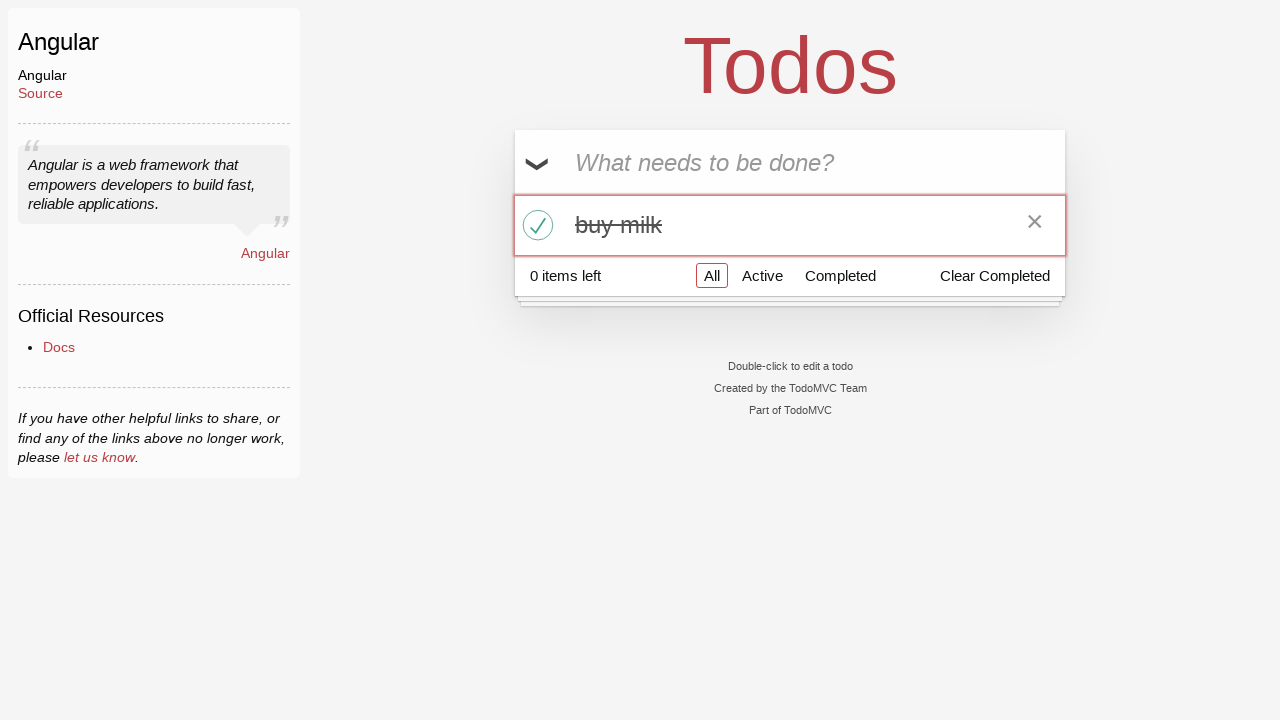

Clicked on the Completed filter at (840, 275) on text=Completed
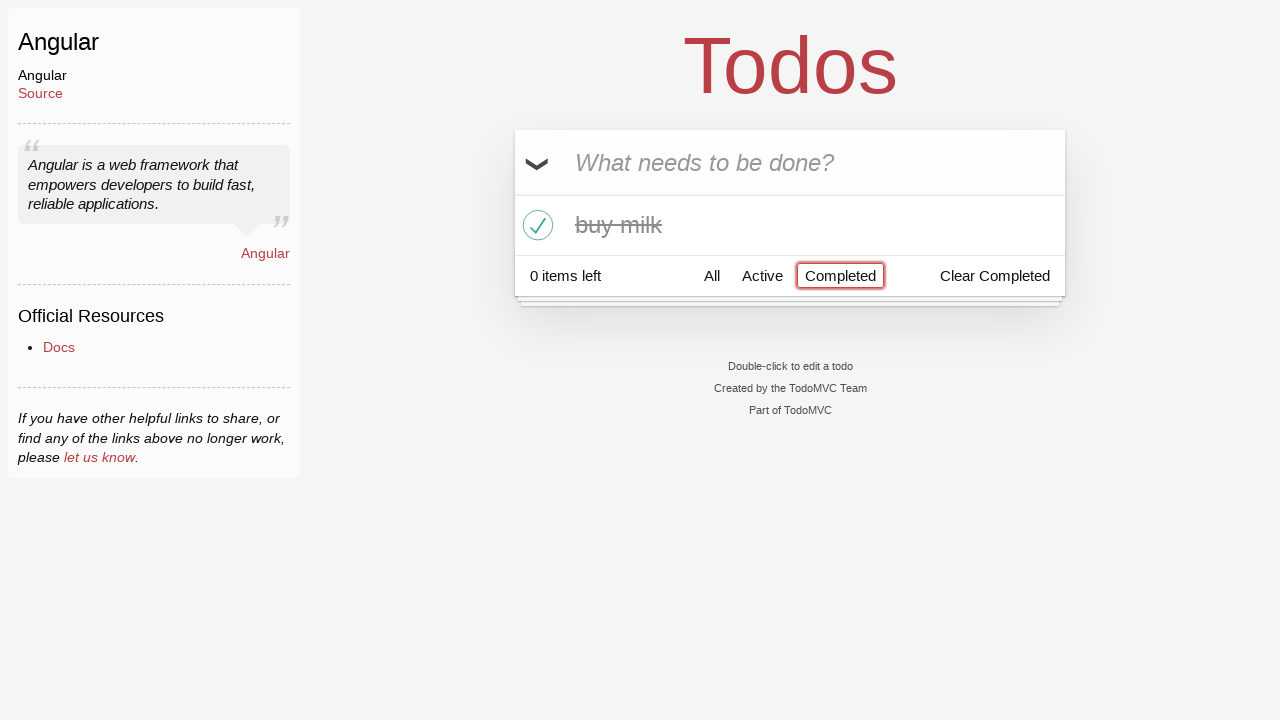

Verified todo item is visible in the Completed filter view
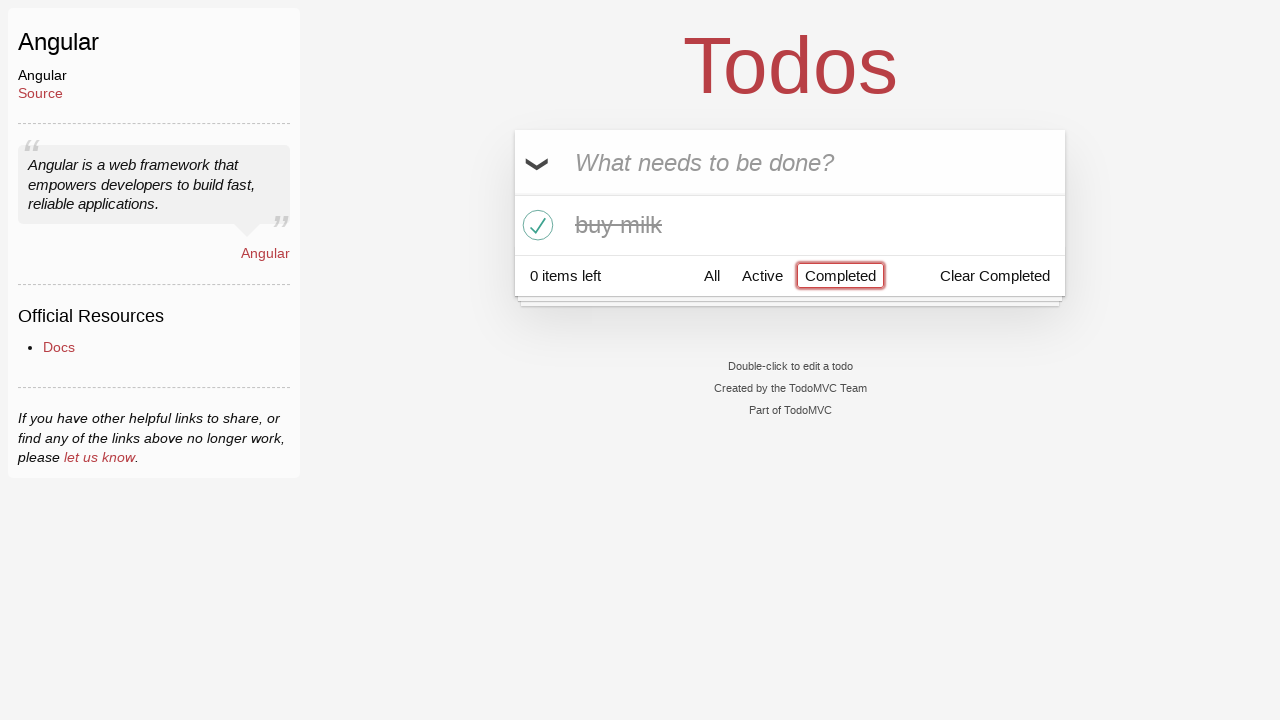

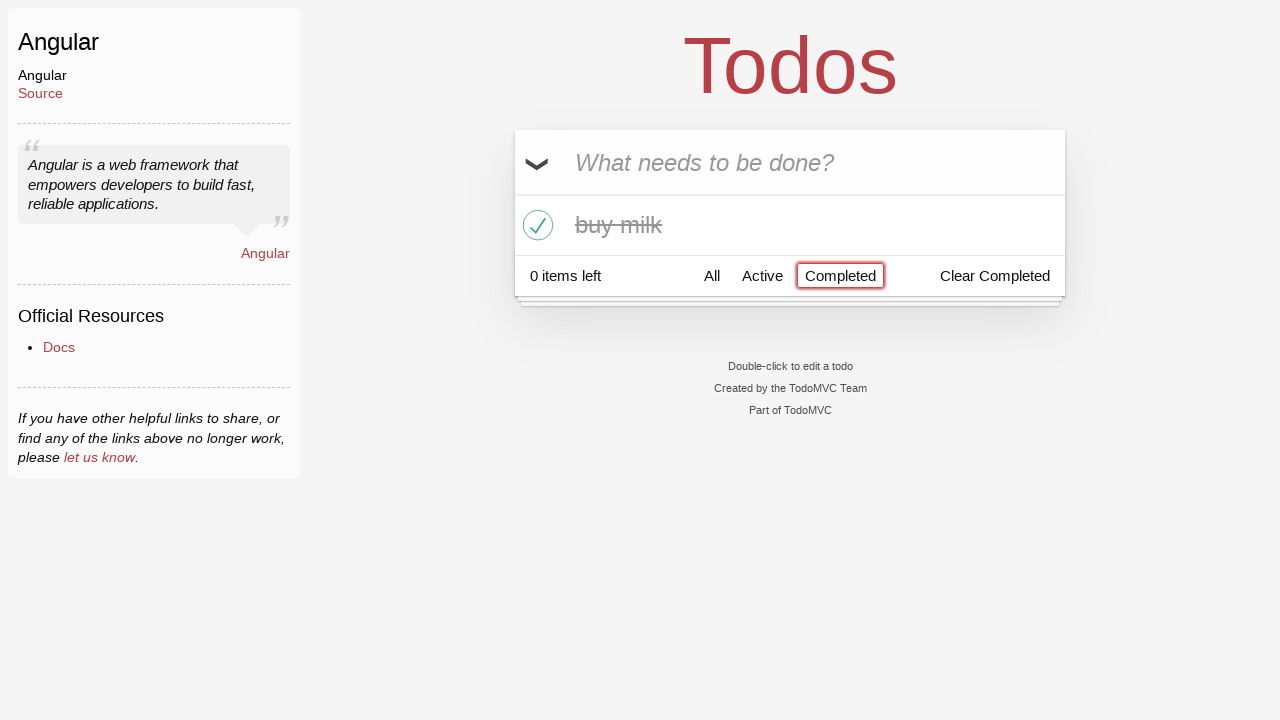